Tests date picker functionality by selecting dates from two different date picker implementations - one using navigation and direct date selection, another using dropdown selections for month and year

Starting URL: http://demo.automationtesting.in/Datepicker.html

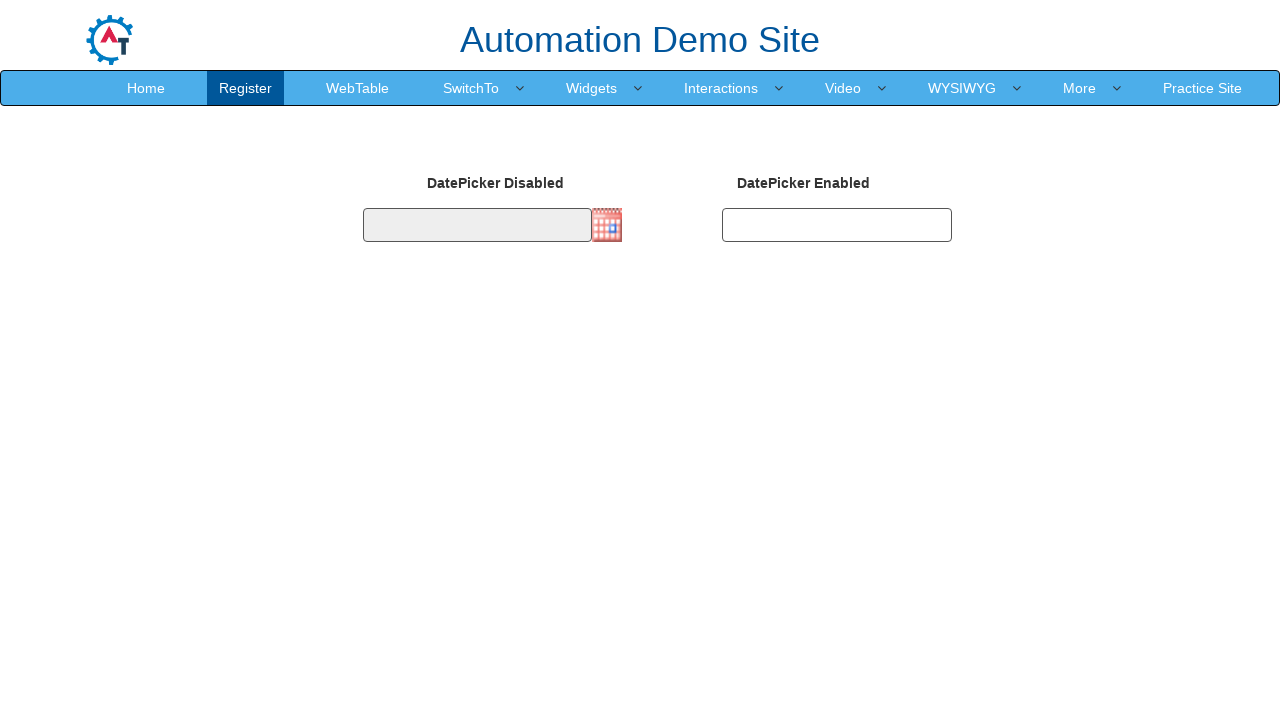

Clicked on first date picker to open it at (477, 225) on #datepicker1
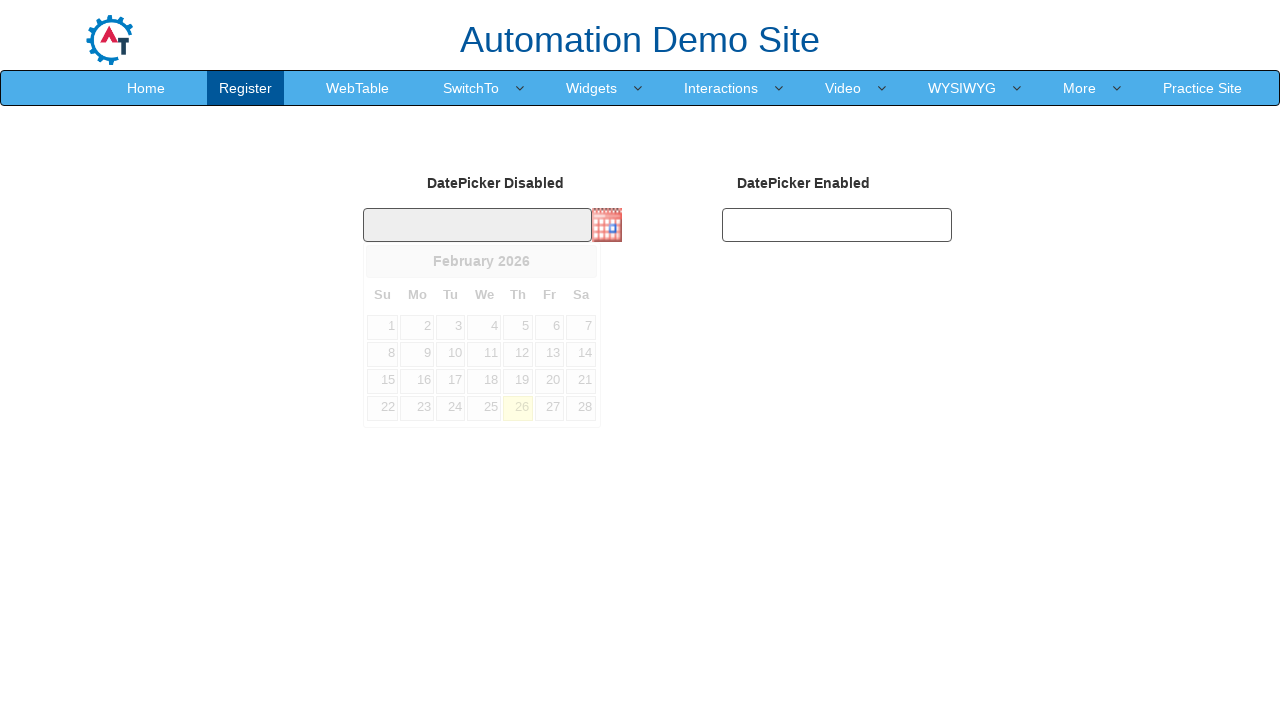

Navigated to next month in date picker at (581, 261) on xpath=//span[contains(.,'Next')]
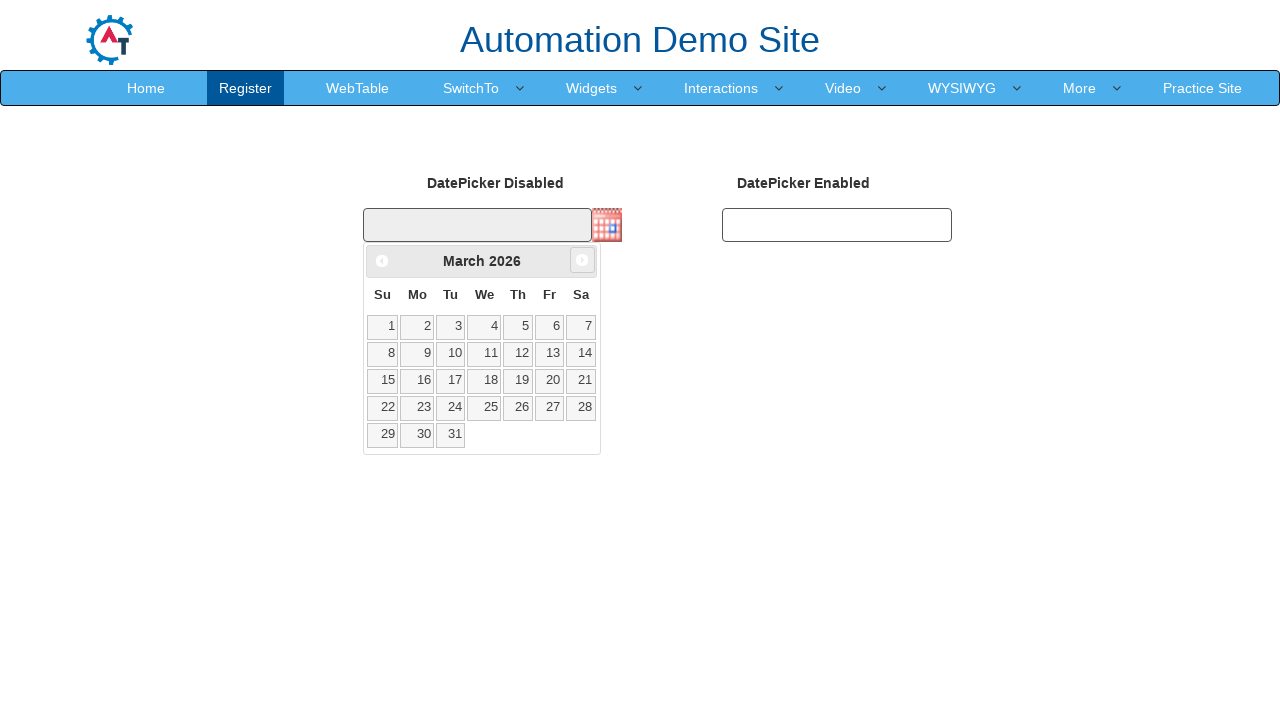

Selected date 22 from first date picker at (383, 408) on xpath=//a[contains(.,'22')]
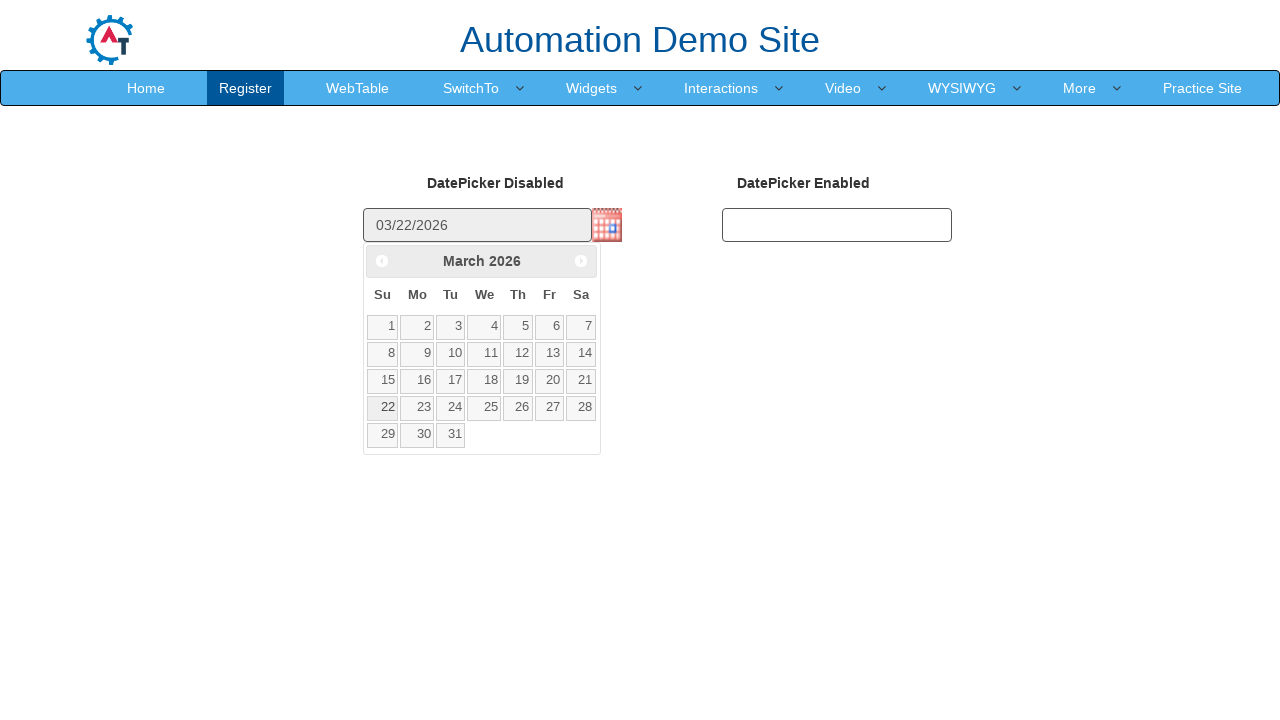

Clicked on second date picker to open it at (837, 225) on #datepicker2
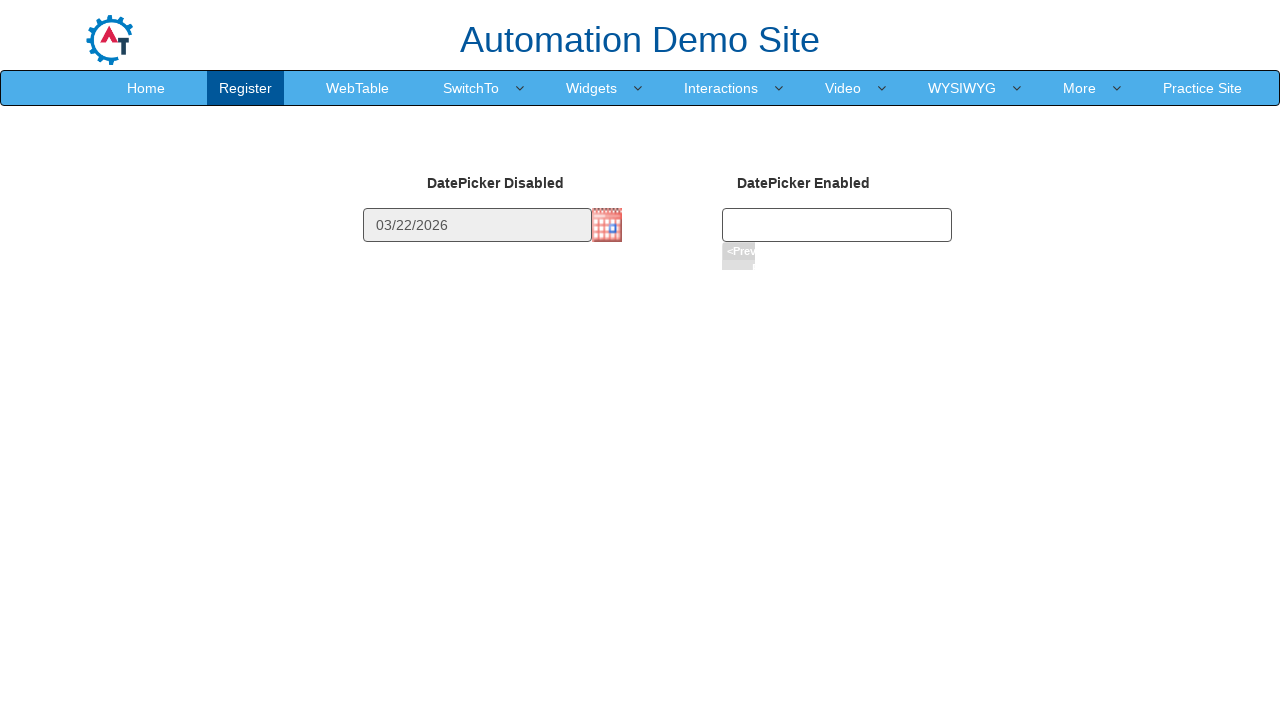

Selected October from month dropdown on //select[@title='Change the month']
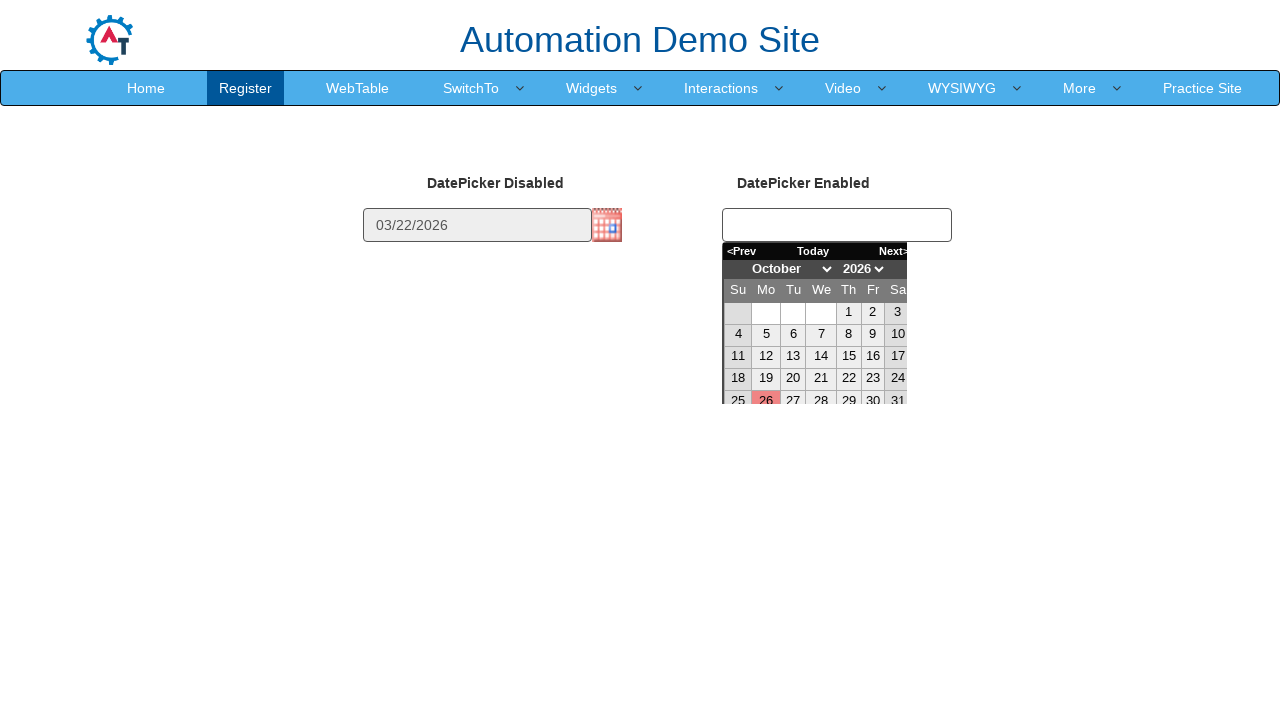

Selected 2022 from year dropdown on //select[contains(@title,'Change the year')]
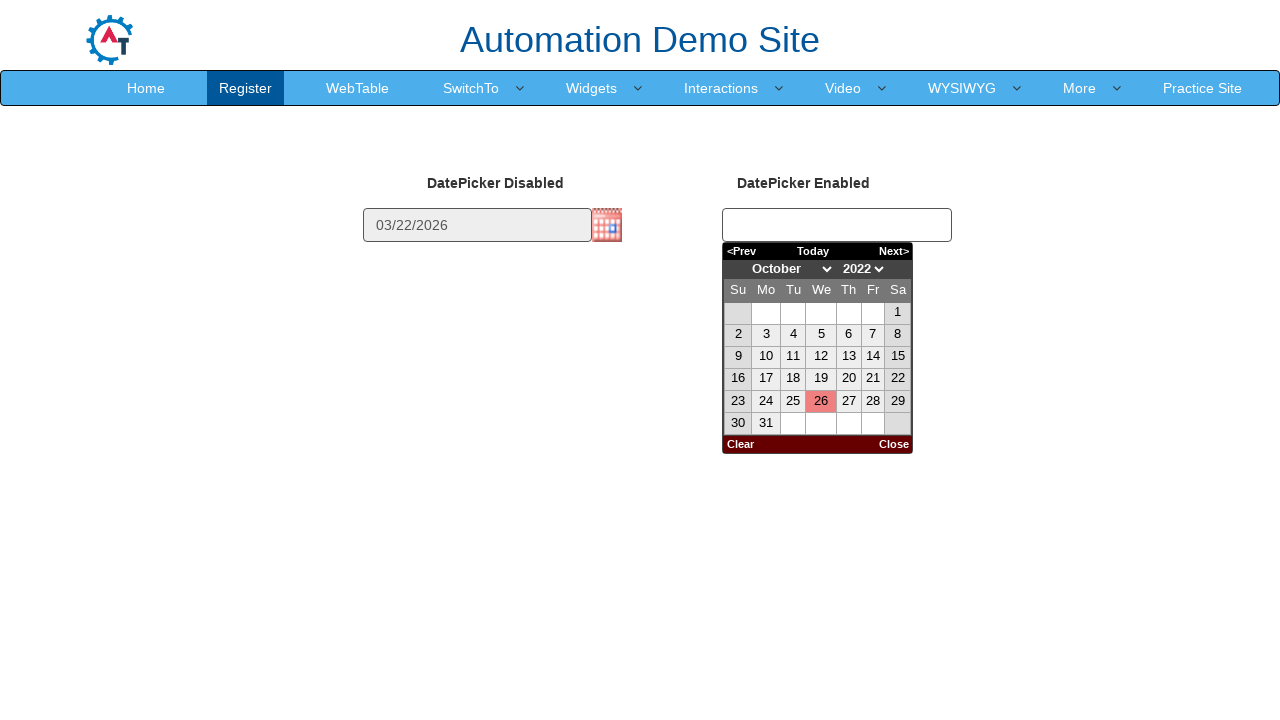

Selected date 18 from second date picker at (793, 379) on xpath=//a[@href='javascript:void(0)'][contains(.,'18')]
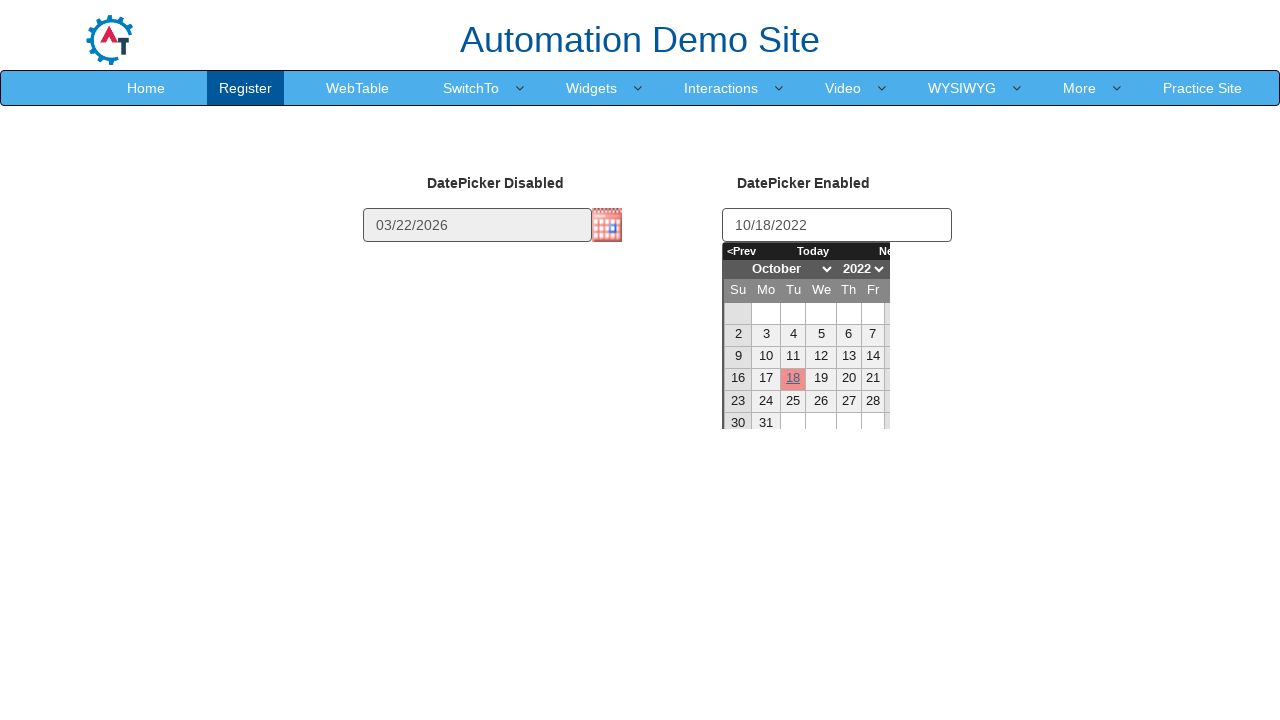

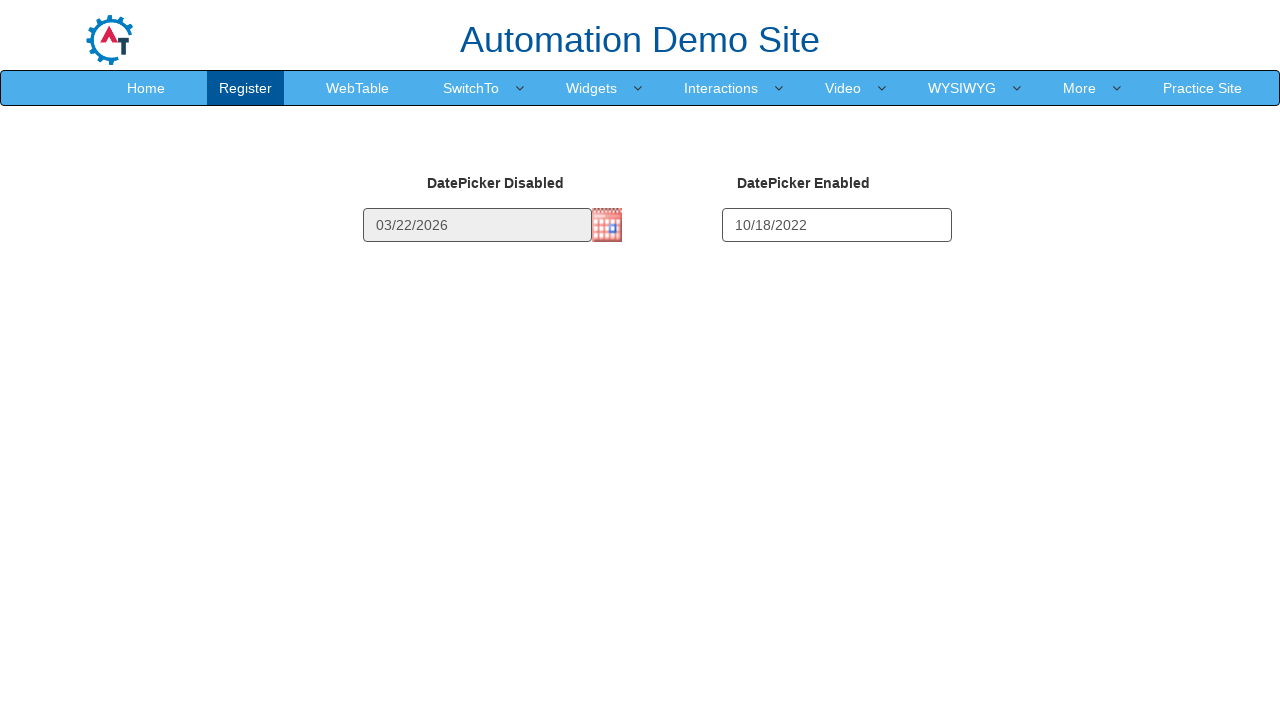